Tests an e-commerce flow by searching for products containing "ber", adding them to cart, applying a promo code, and validating the discount is applied correctly

Starting URL: https://rahulshettyacademy.com/seleniumPractise/

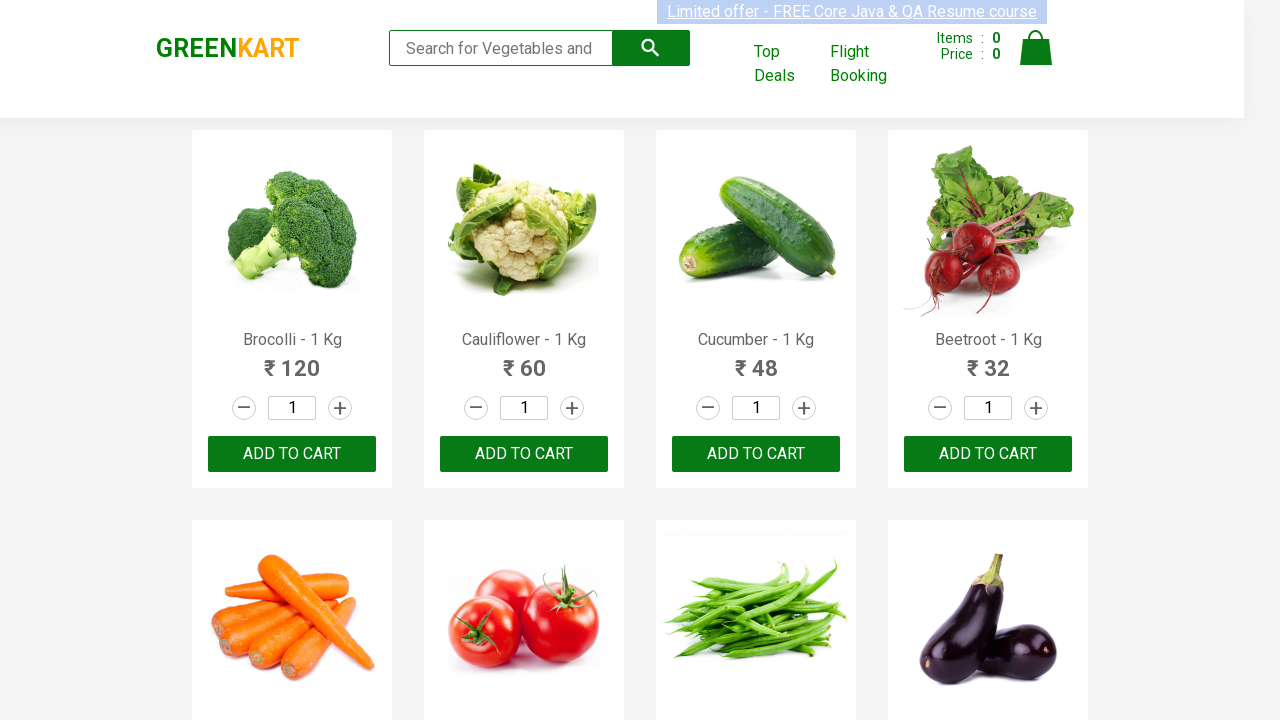

Filled search field with 'ber' on input.search-keyword
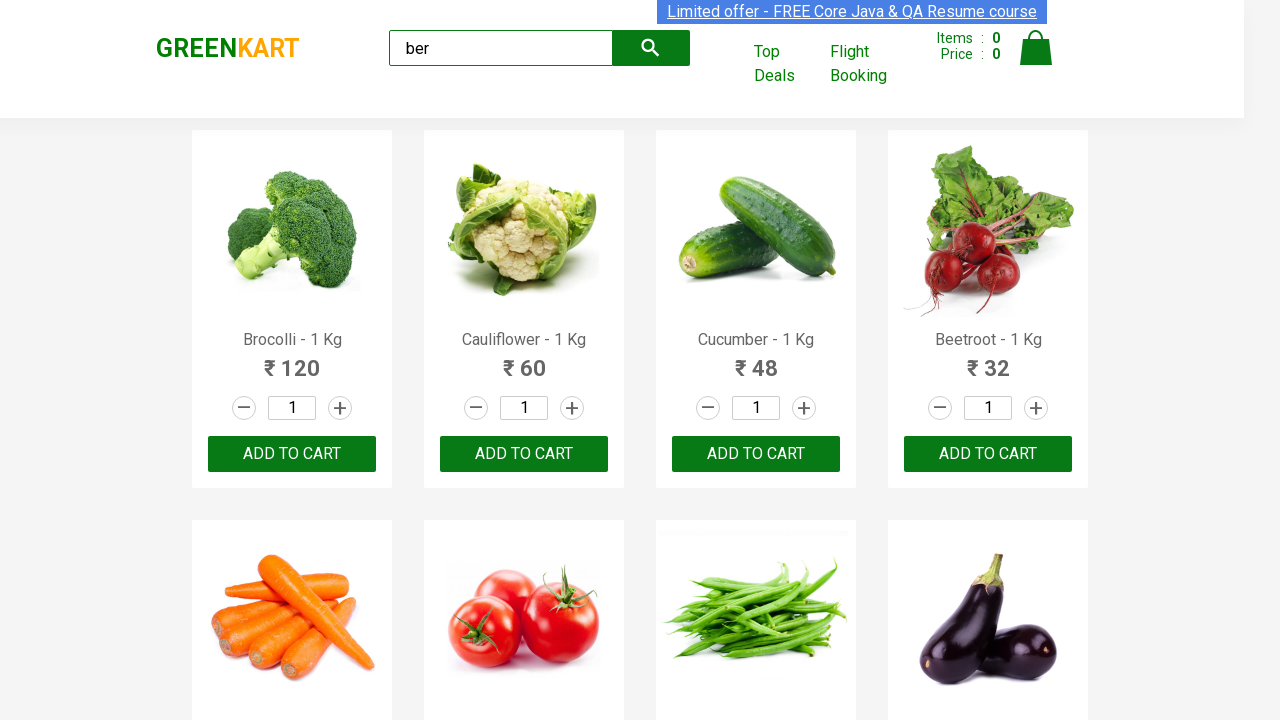

Waited 2 seconds for products to load
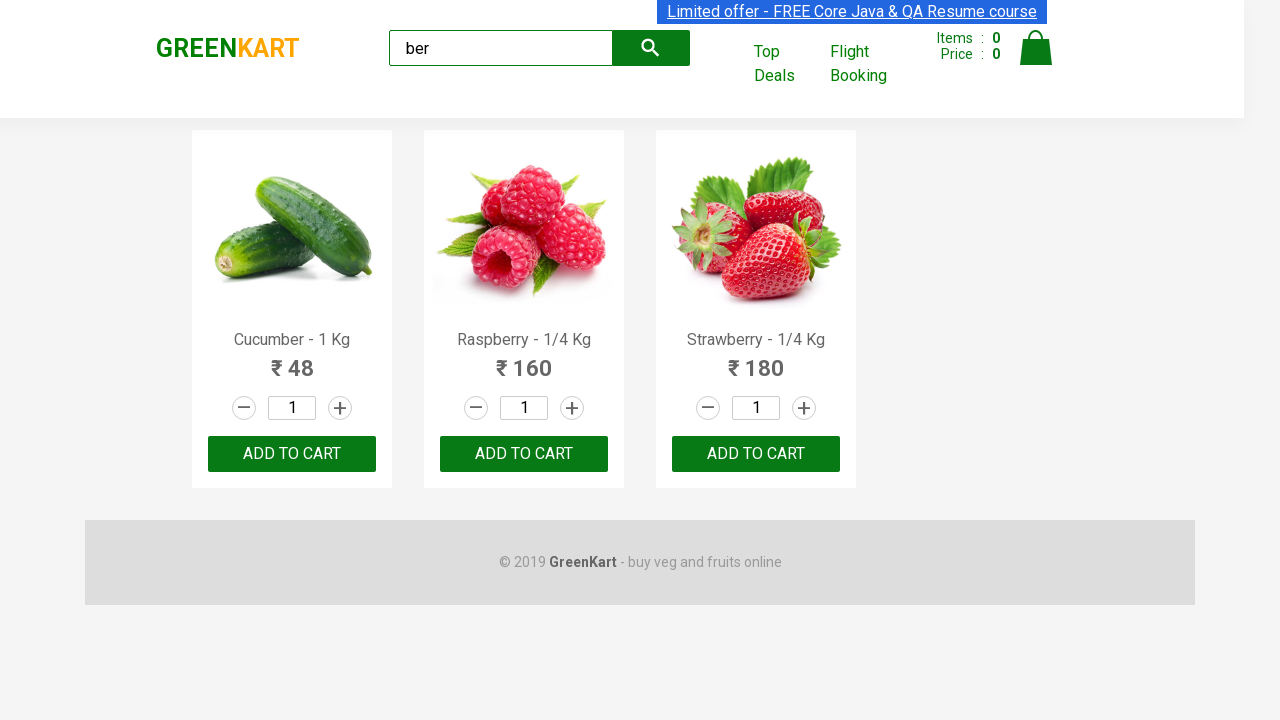

Retrieved all product action buttons (3 products found)
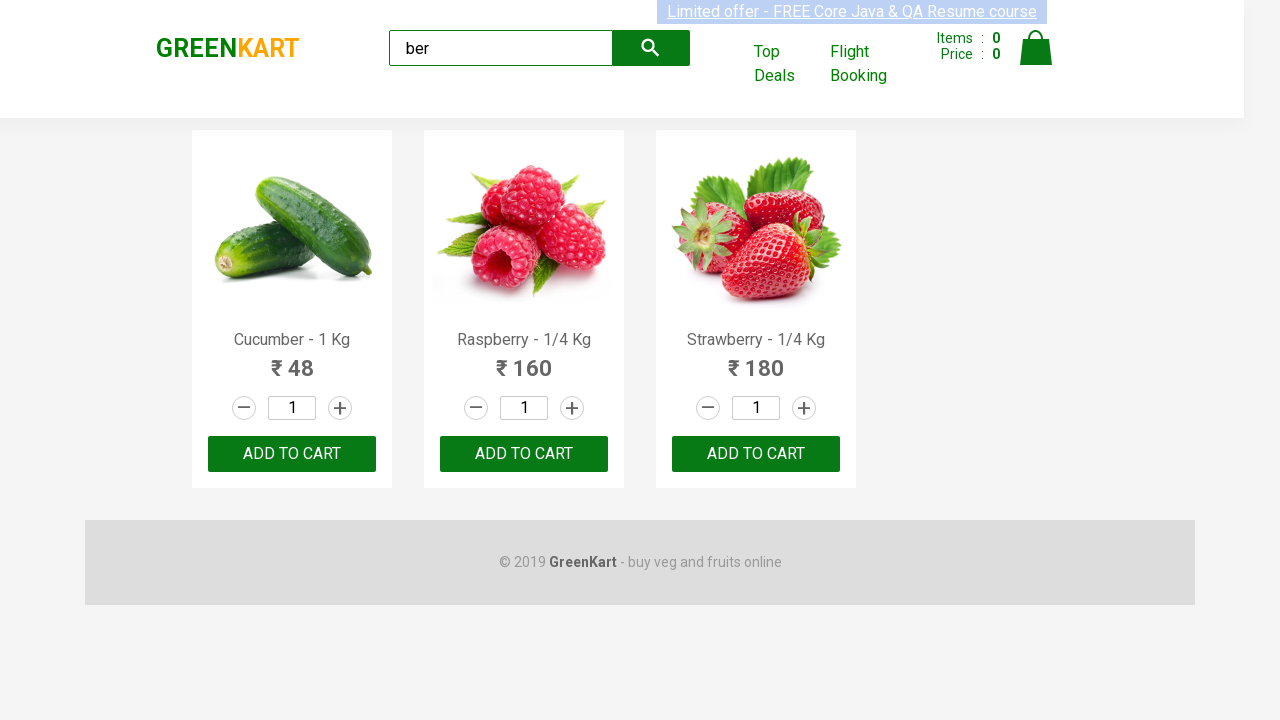

Clicked add to cart button for a product at (292, 454) on xpath=//div[@class='product-action']/button >> nth=0
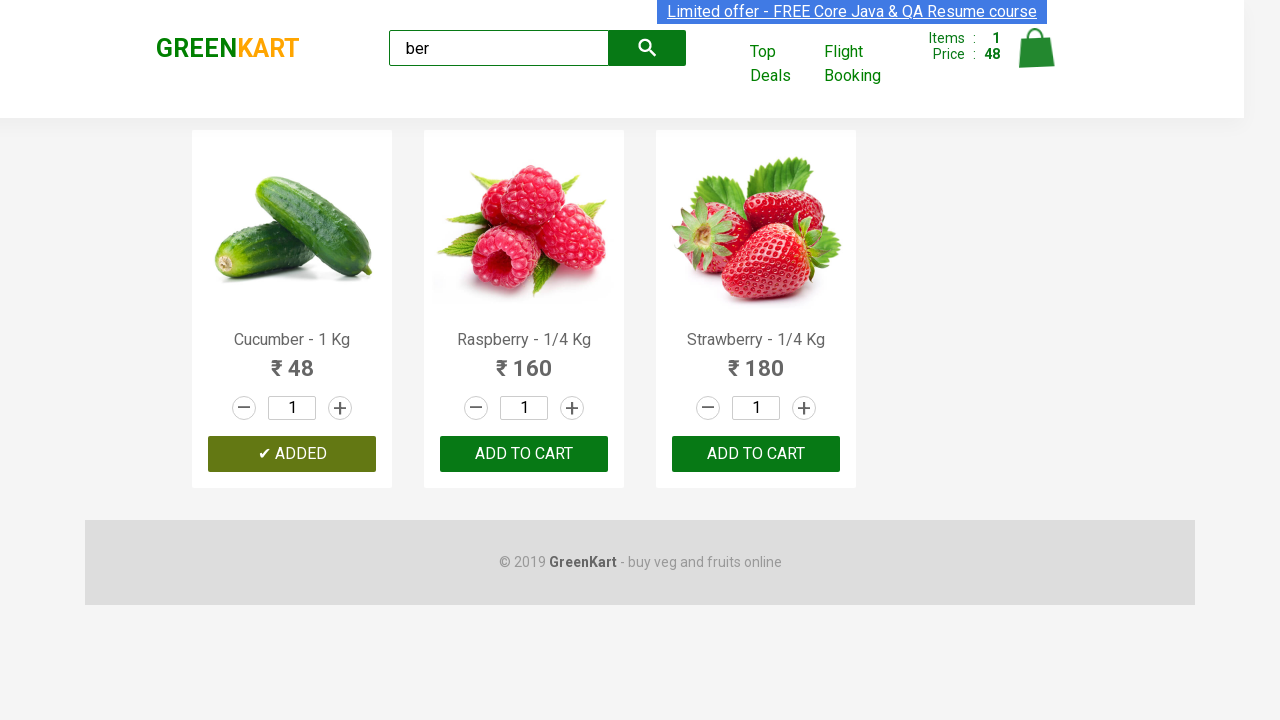

Clicked add to cart button for a product at (524, 454) on xpath=//div[@class='product-action']/button >> nth=1
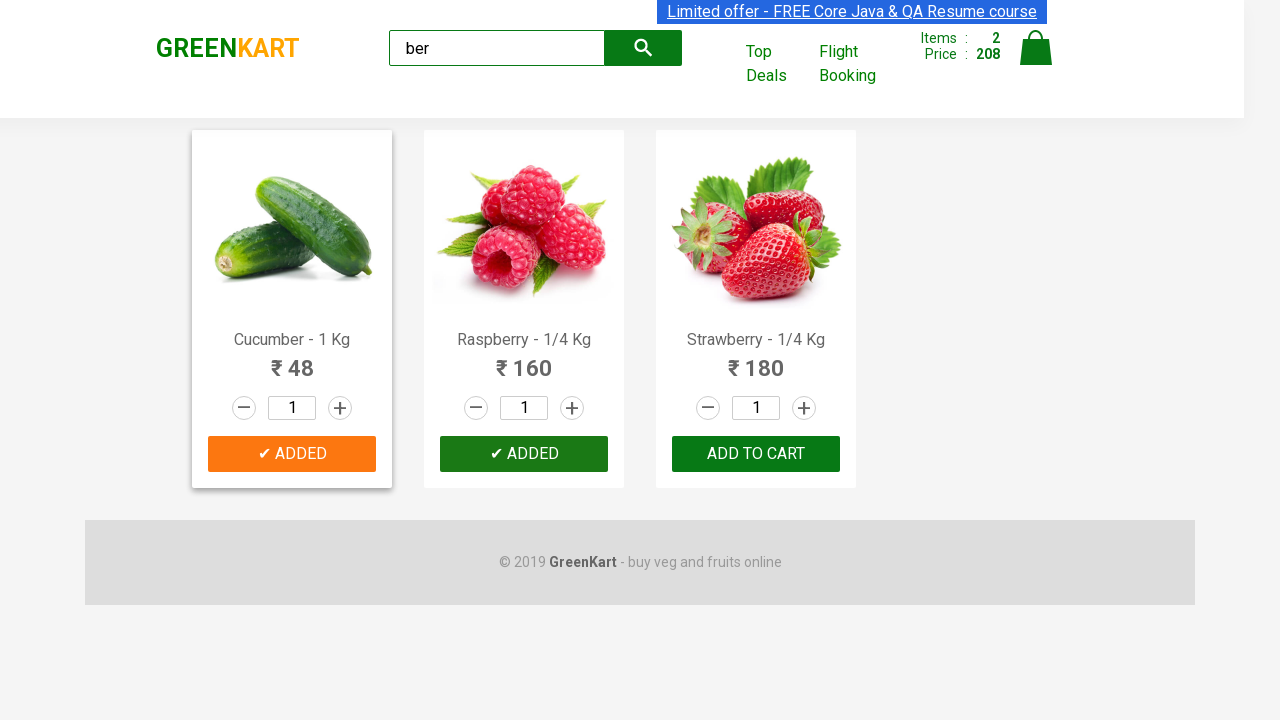

Clicked add to cart button for a product at (756, 454) on xpath=//div[@class='product-action']/button >> nth=2
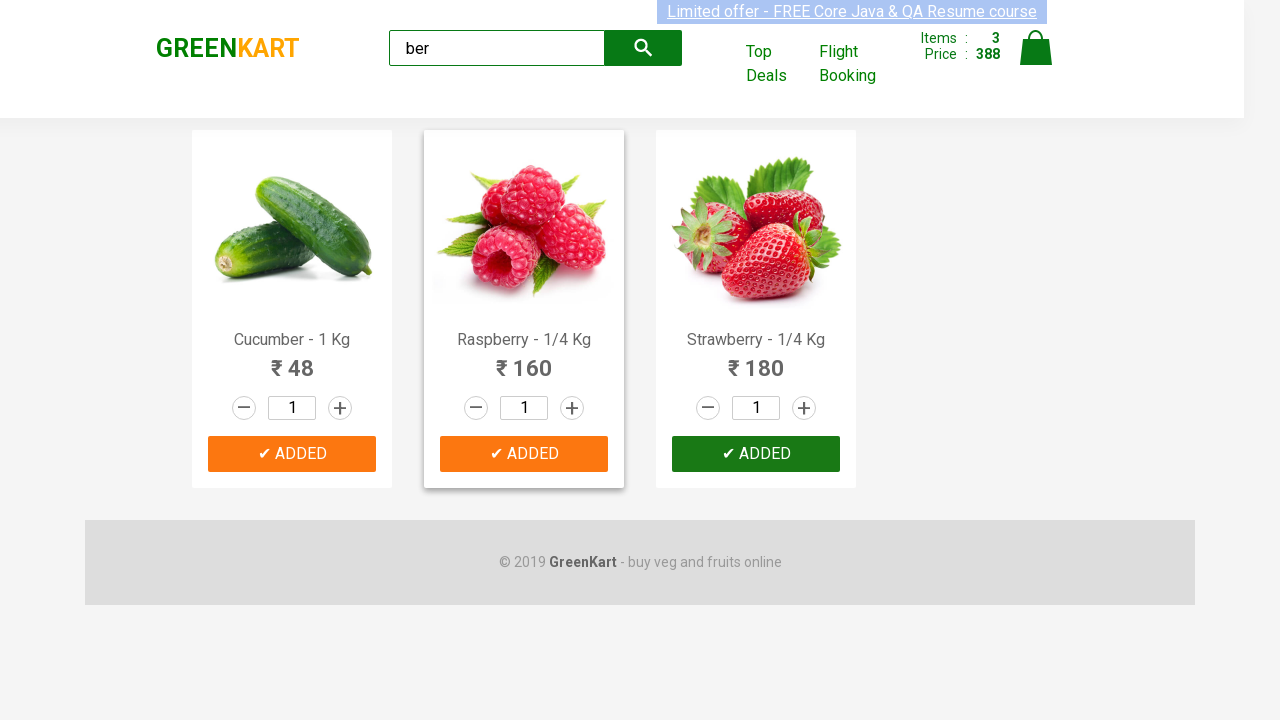

Clicked on cart icon at (1036, 48) on img[alt='Cart']
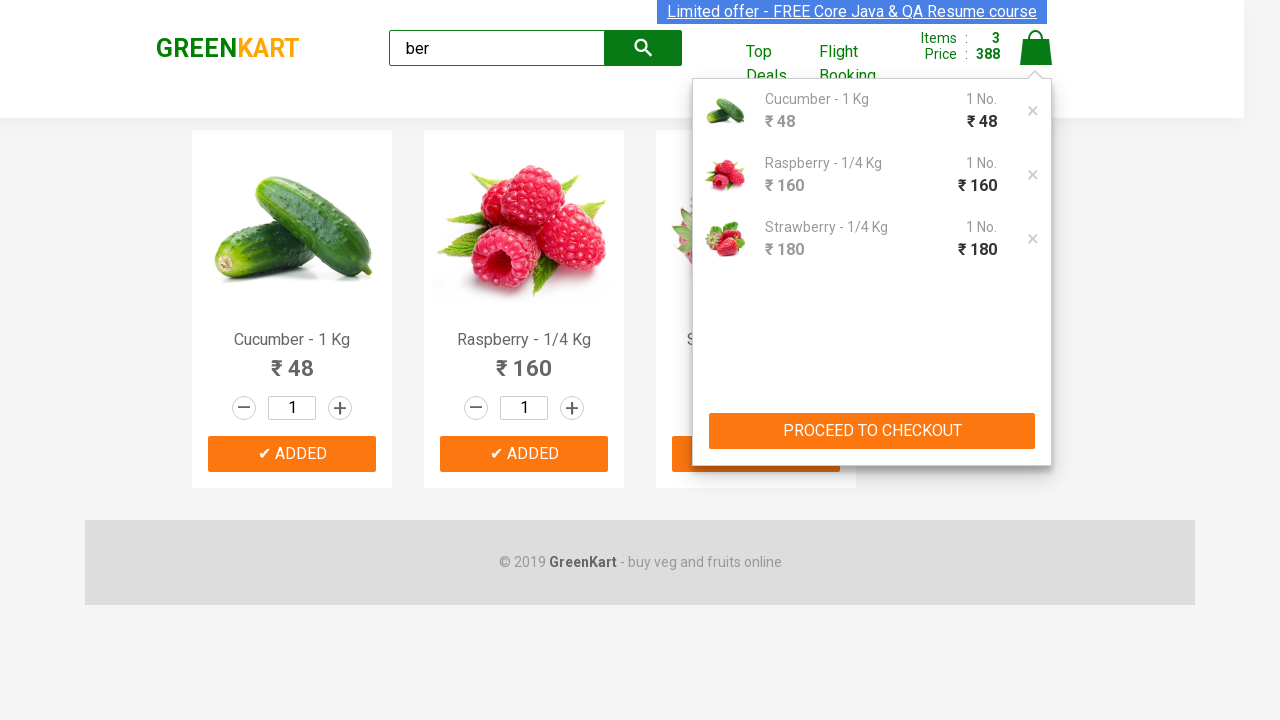

Clicked proceed to checkout button at (872, 431) on xpath=//button[text()='PROCEED TO CHECKOUT']
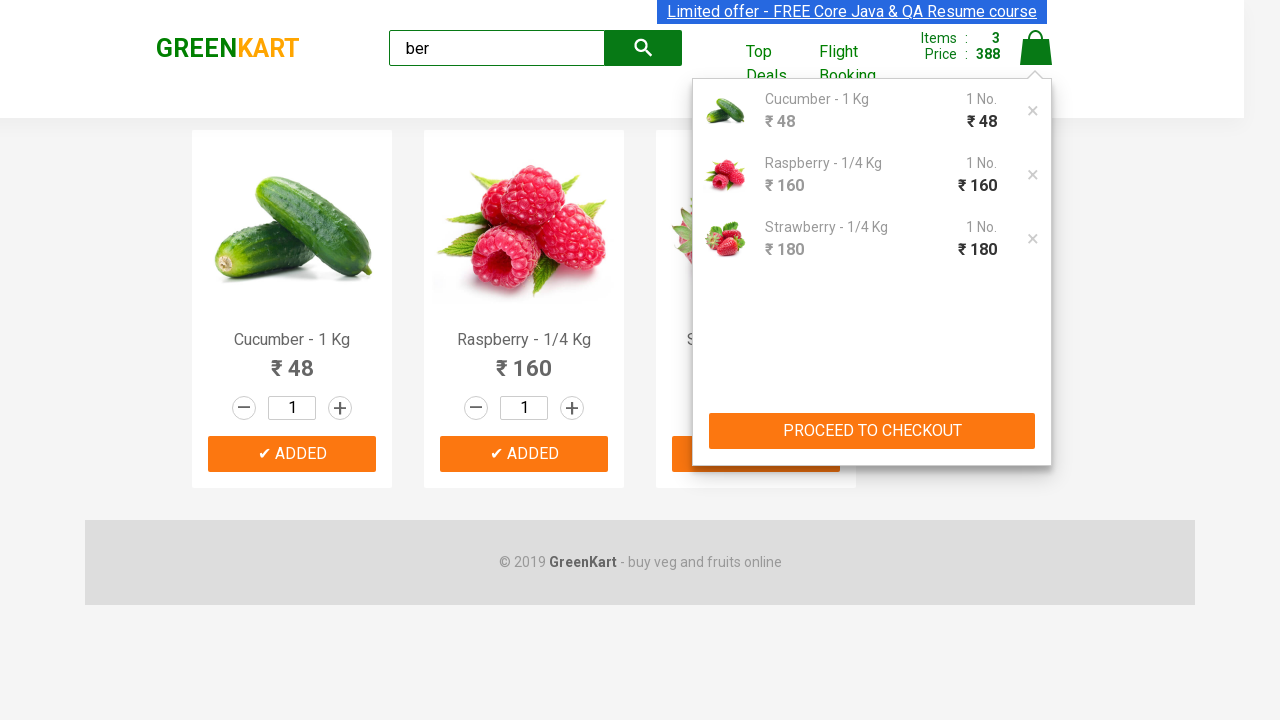

Promo code field became available
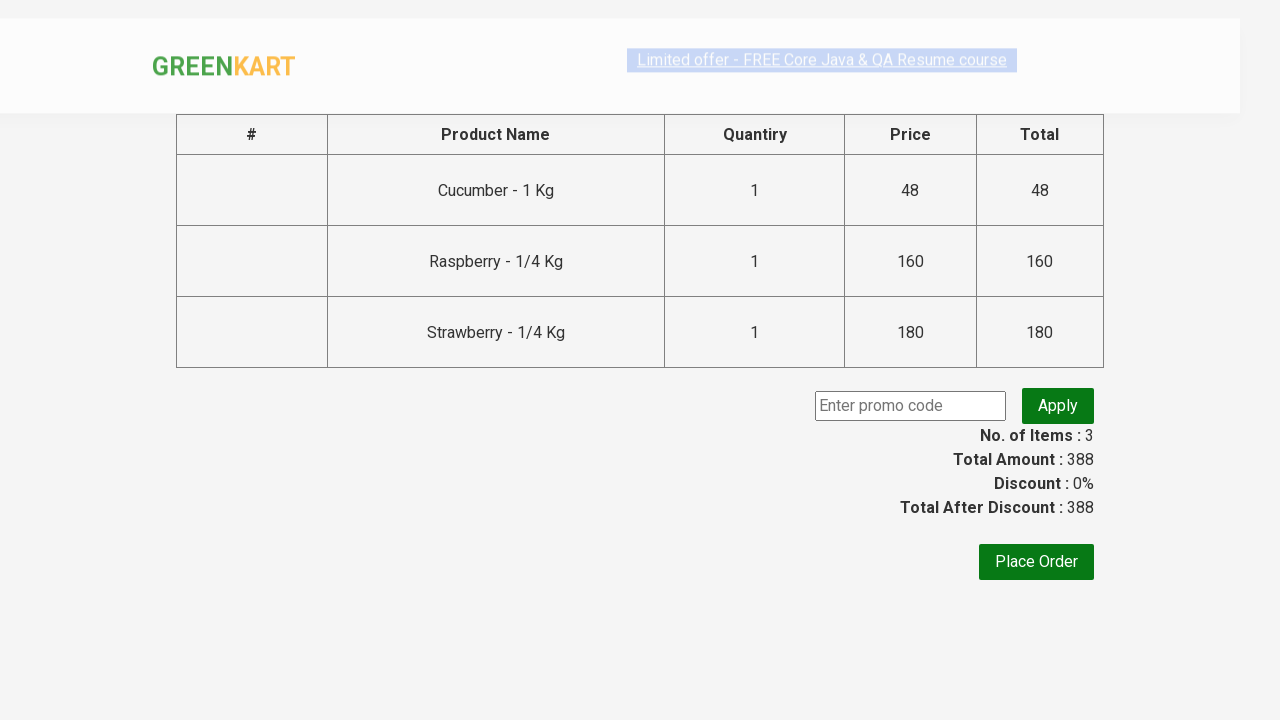

Filled promo code field with 'rahulshettyacademy' on .promoCode
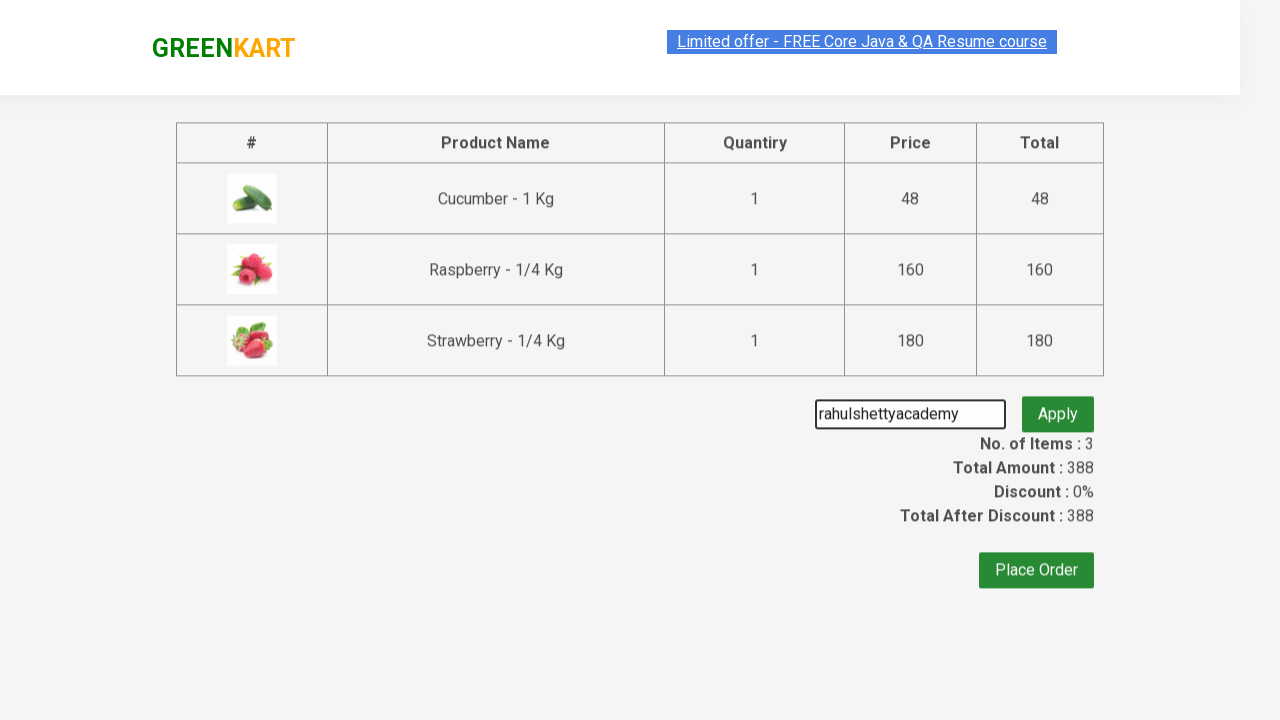

Clicked apply promo code button at (1058, 406) on .promoBtn
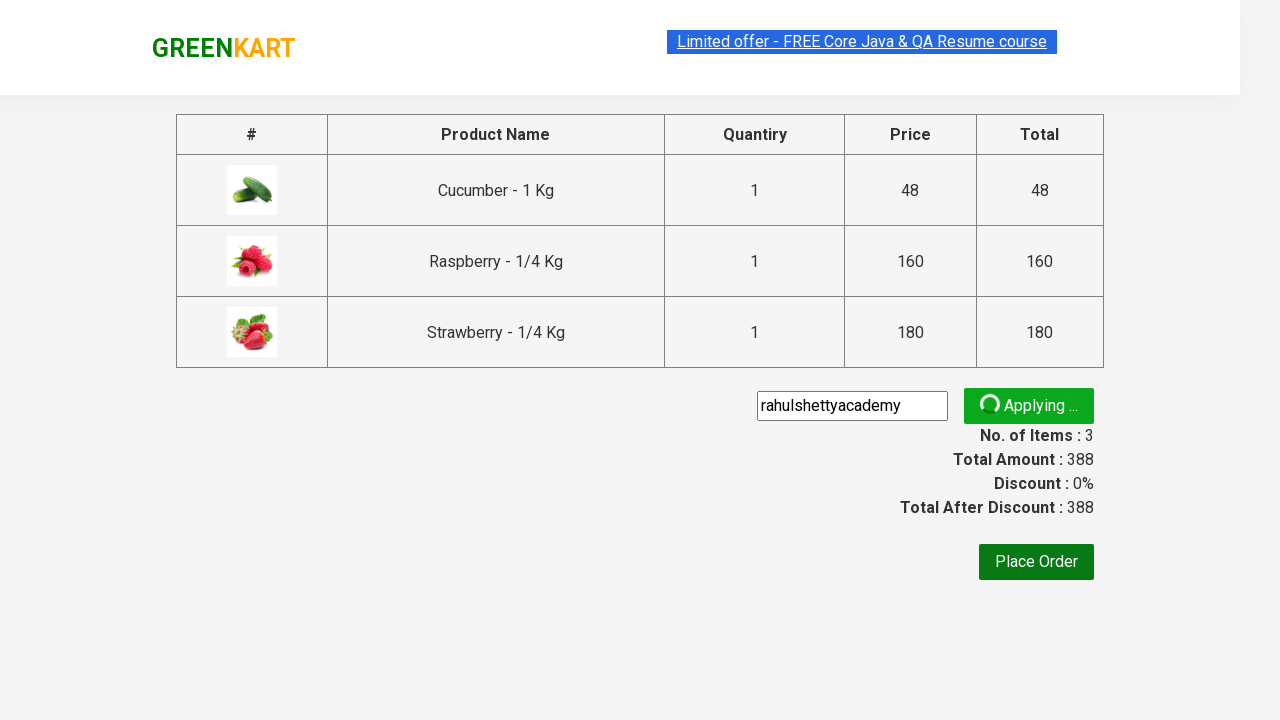

Promo code application info appeared
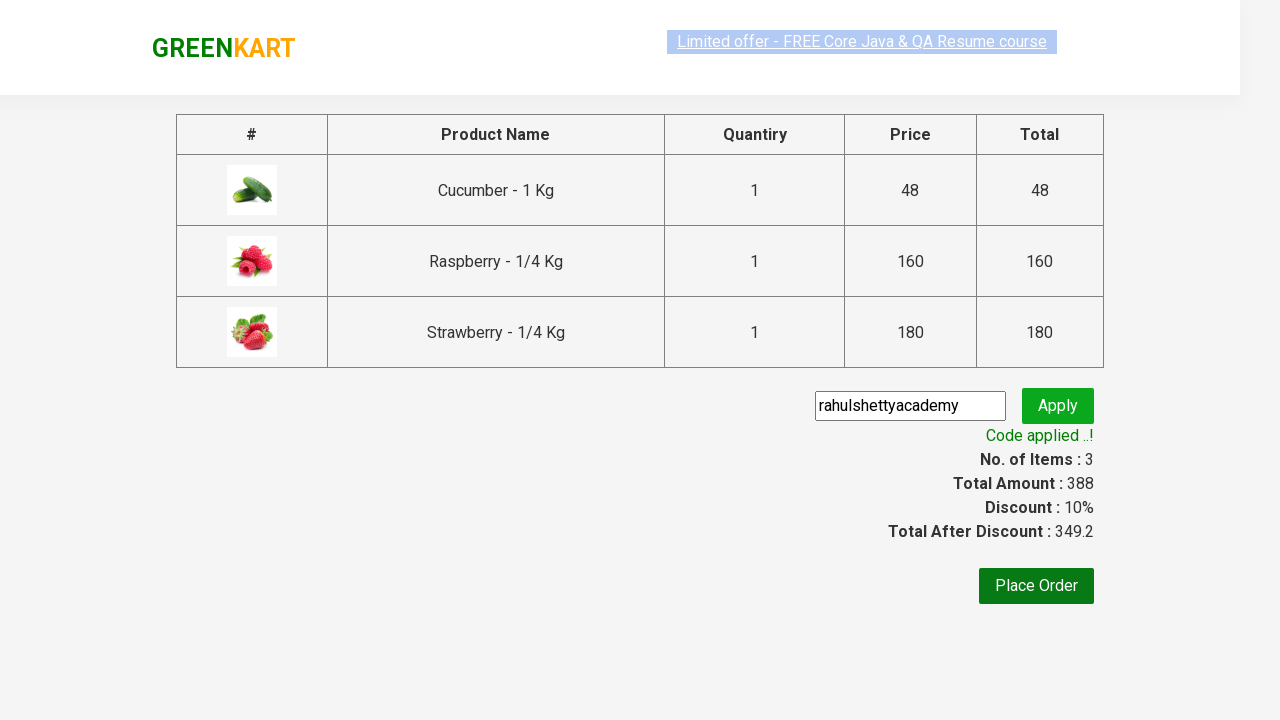

Verified promo discount information is visible
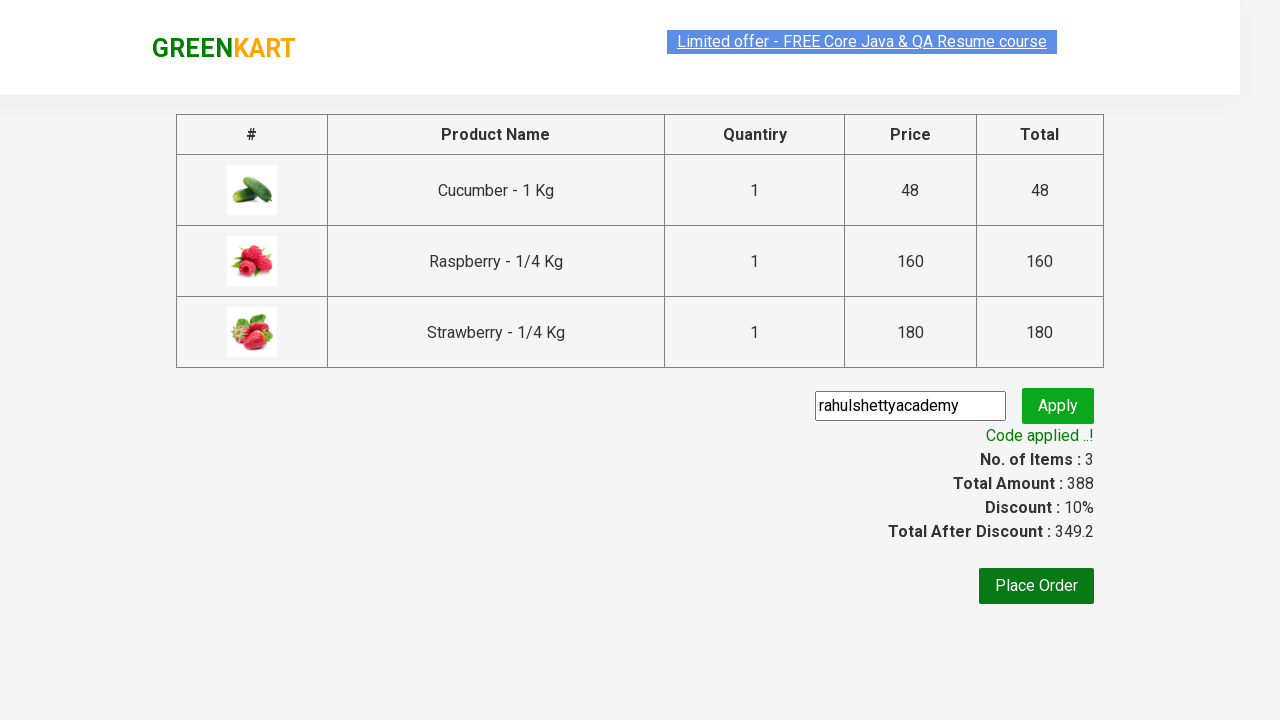

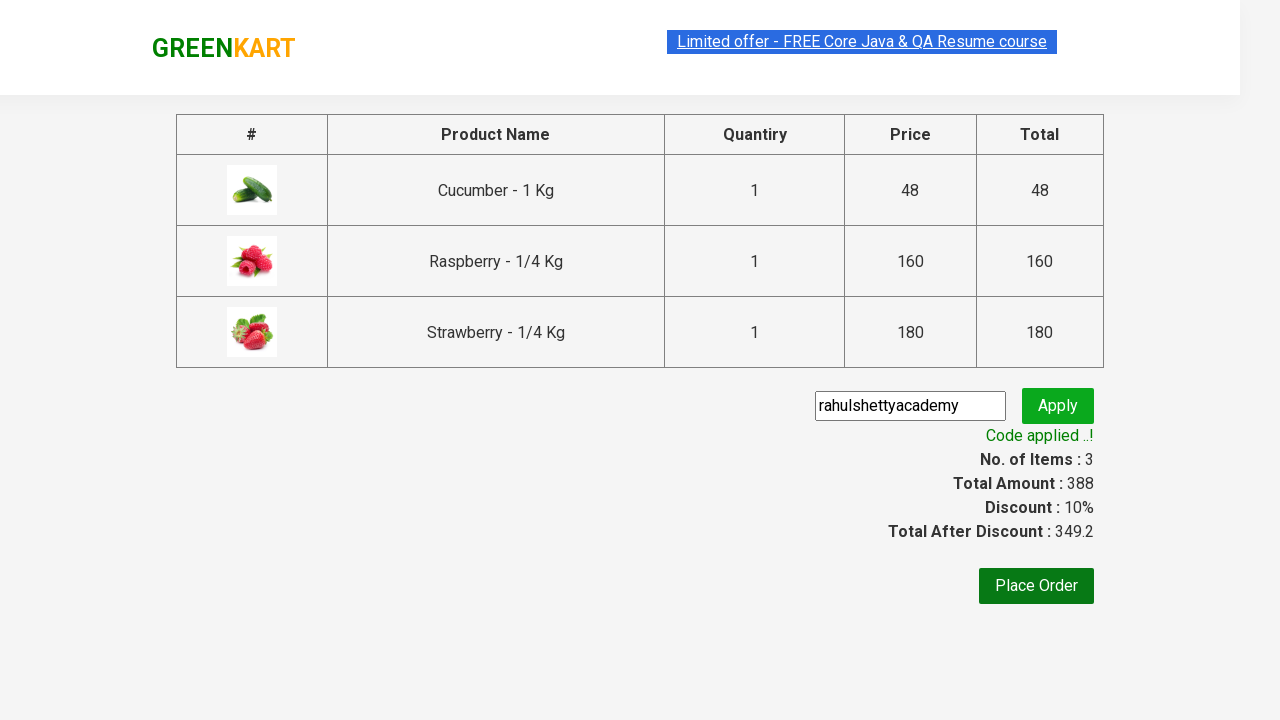